Tests a wait page functionality by clicking a verify button and checking for a successful verification message

Starting URL: http://suninjuly.github.io/wait1.html

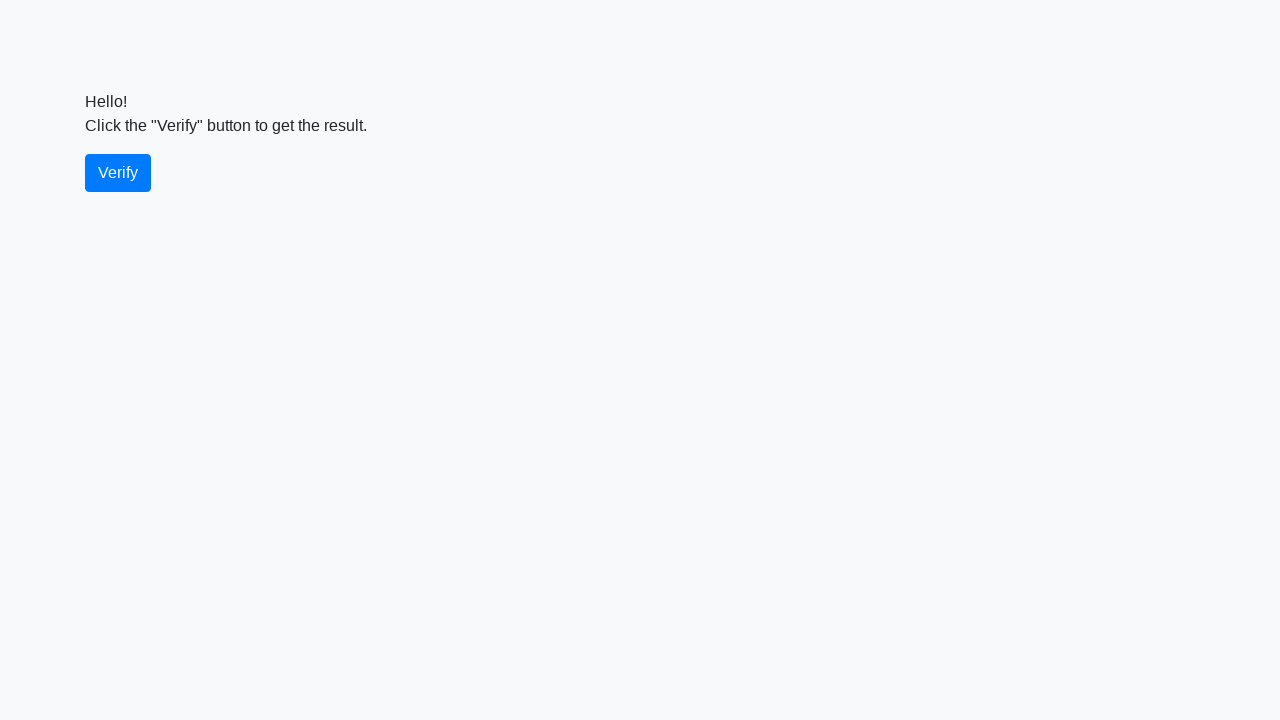

Clicked the verify button at (118, 173) on #verify
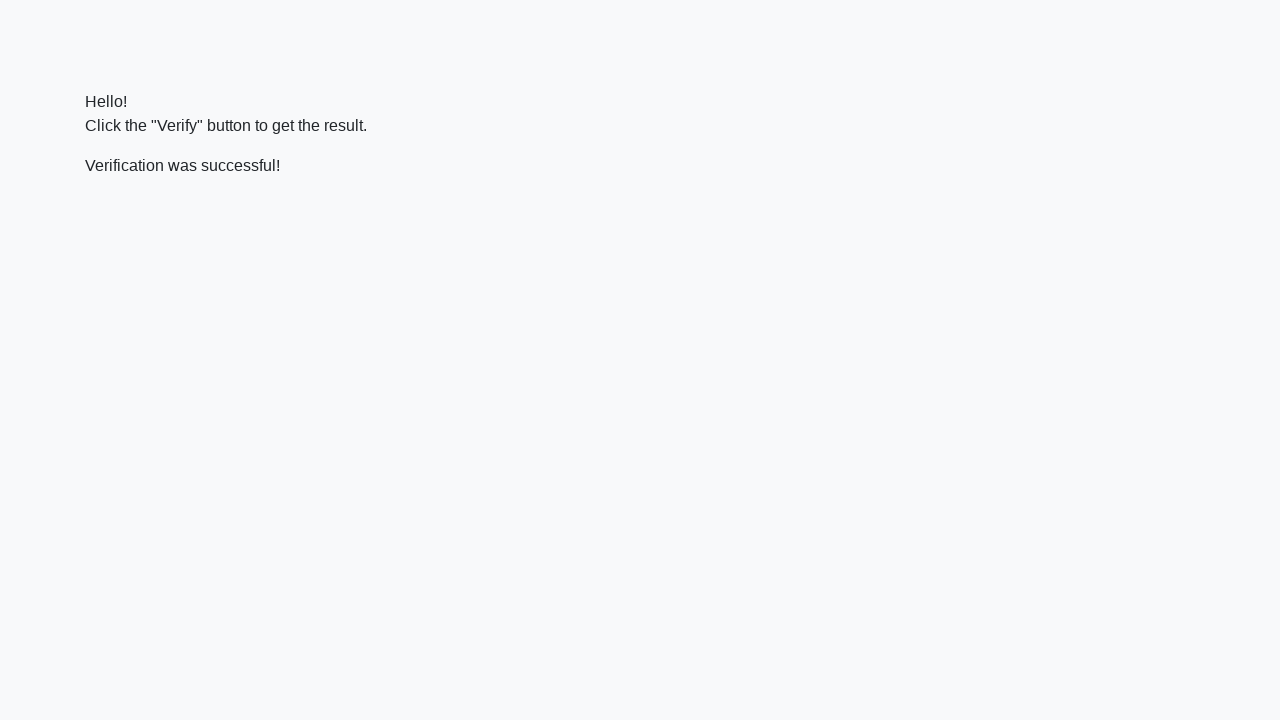

Verification message appeared
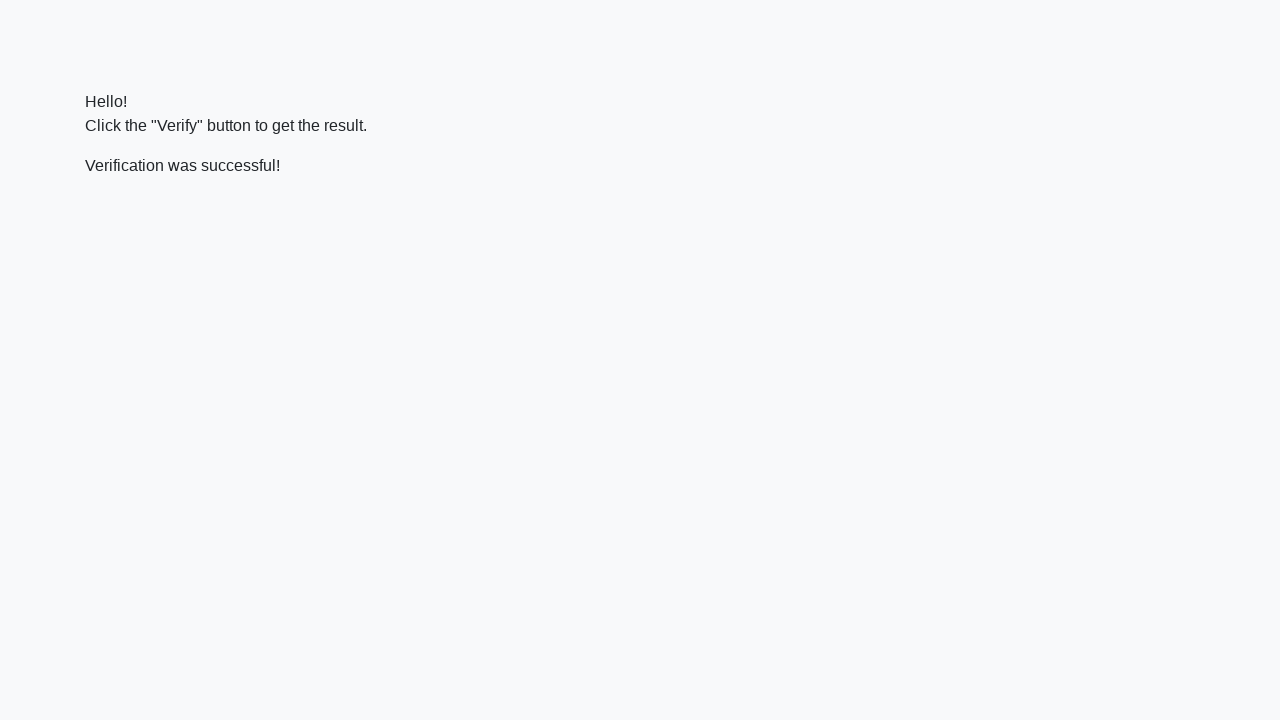

Verified that success message contains 'successful'
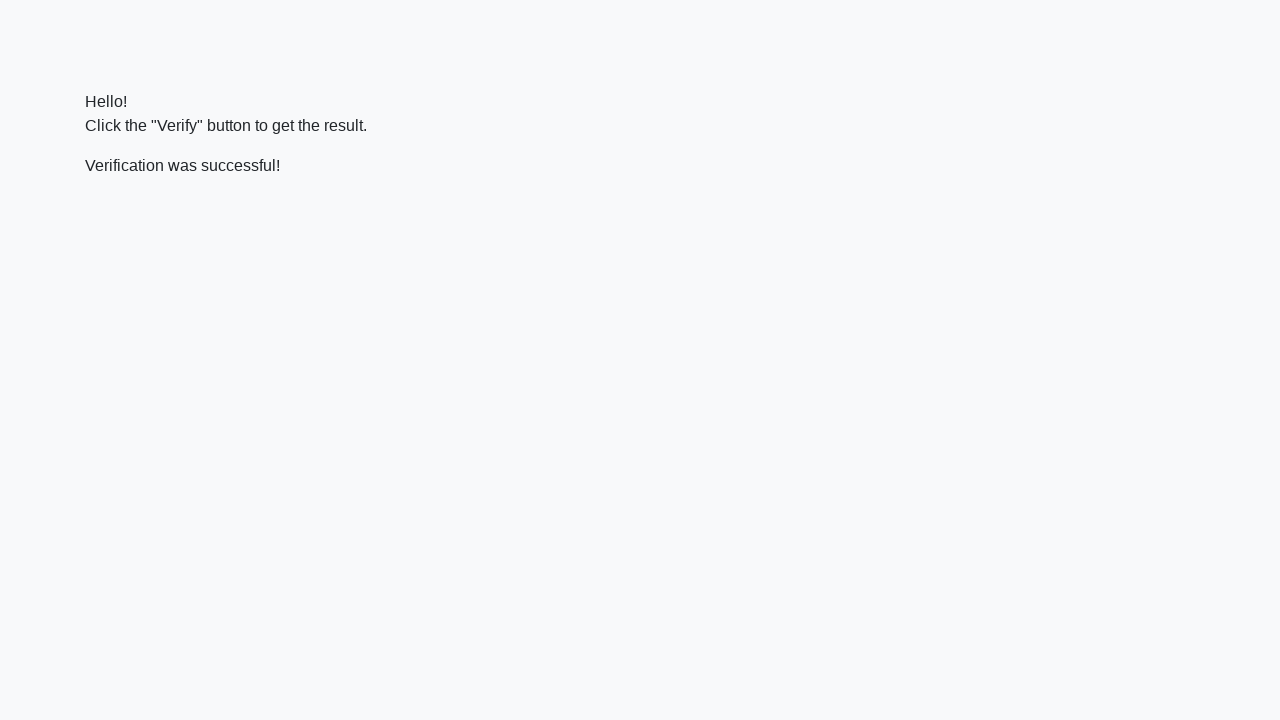

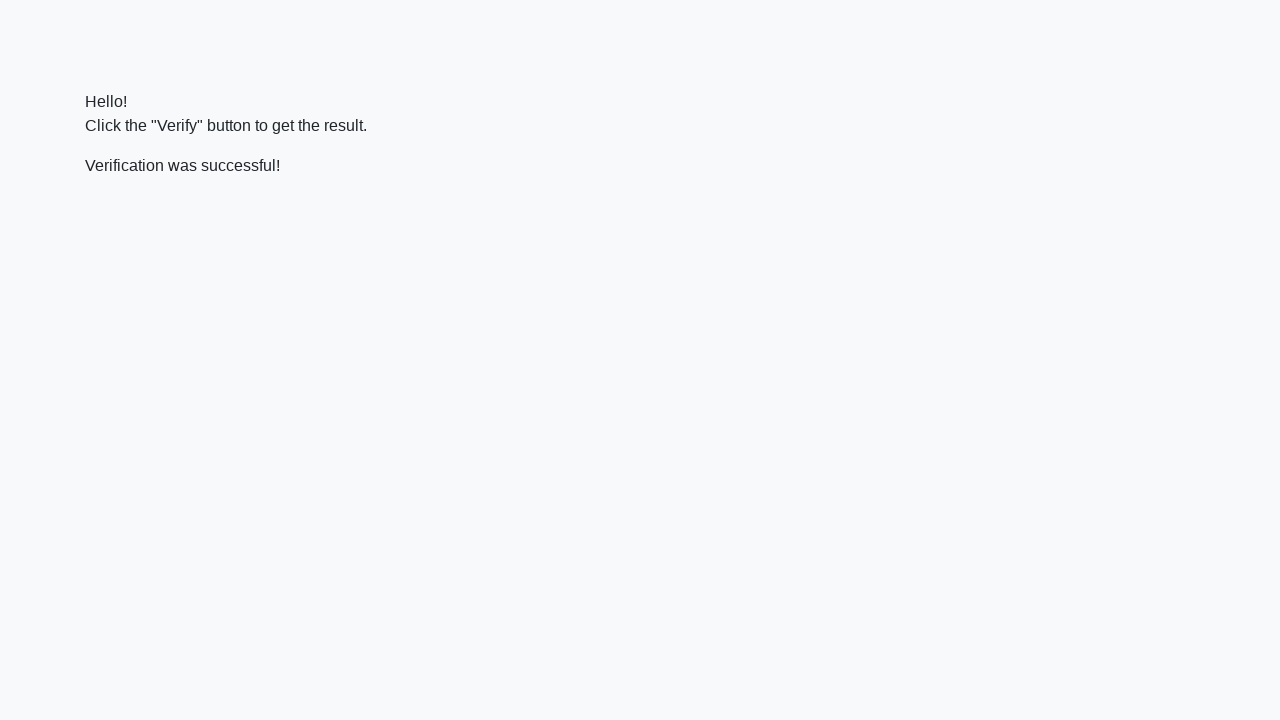